Tests multiple window handling by navigating to a page, clicking on "Multiple Windows" link, then clicking "Click Here" to open a new window, and finally navigating to the new window URL directly

Starting URL: https://the-internet.herokuapp.com/

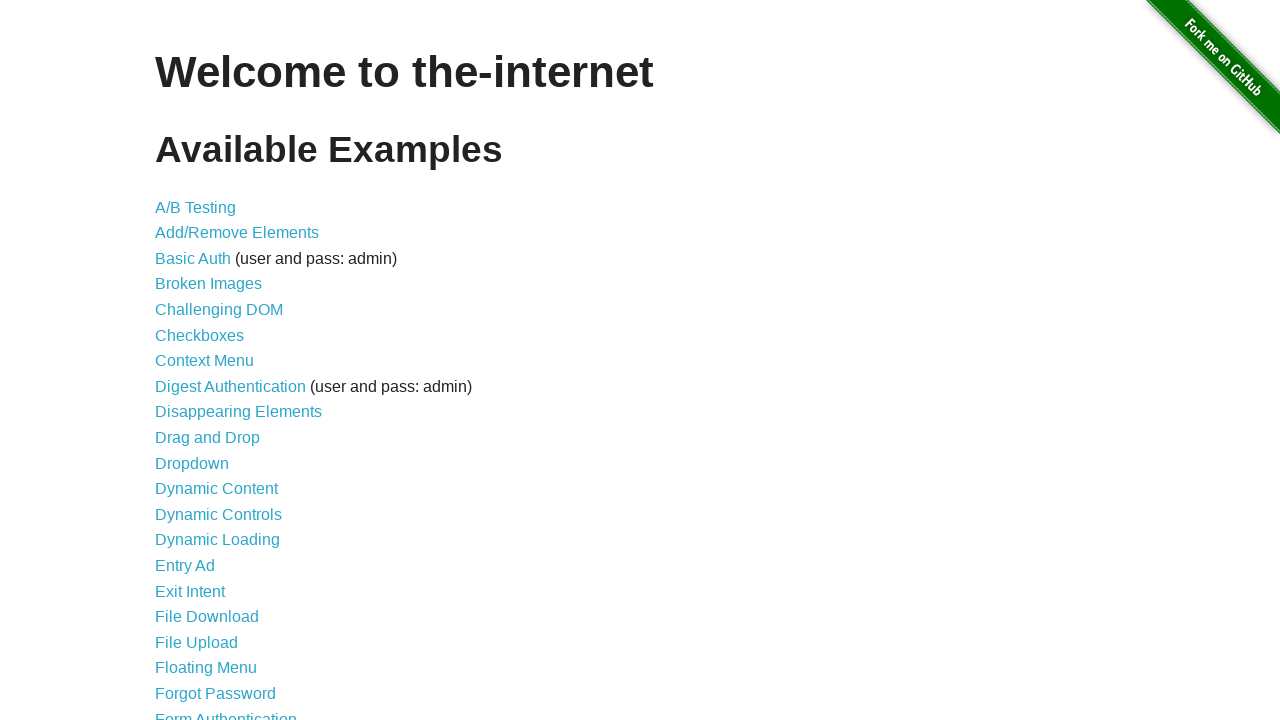

Navigated to the-internet.herokuapp.com home page
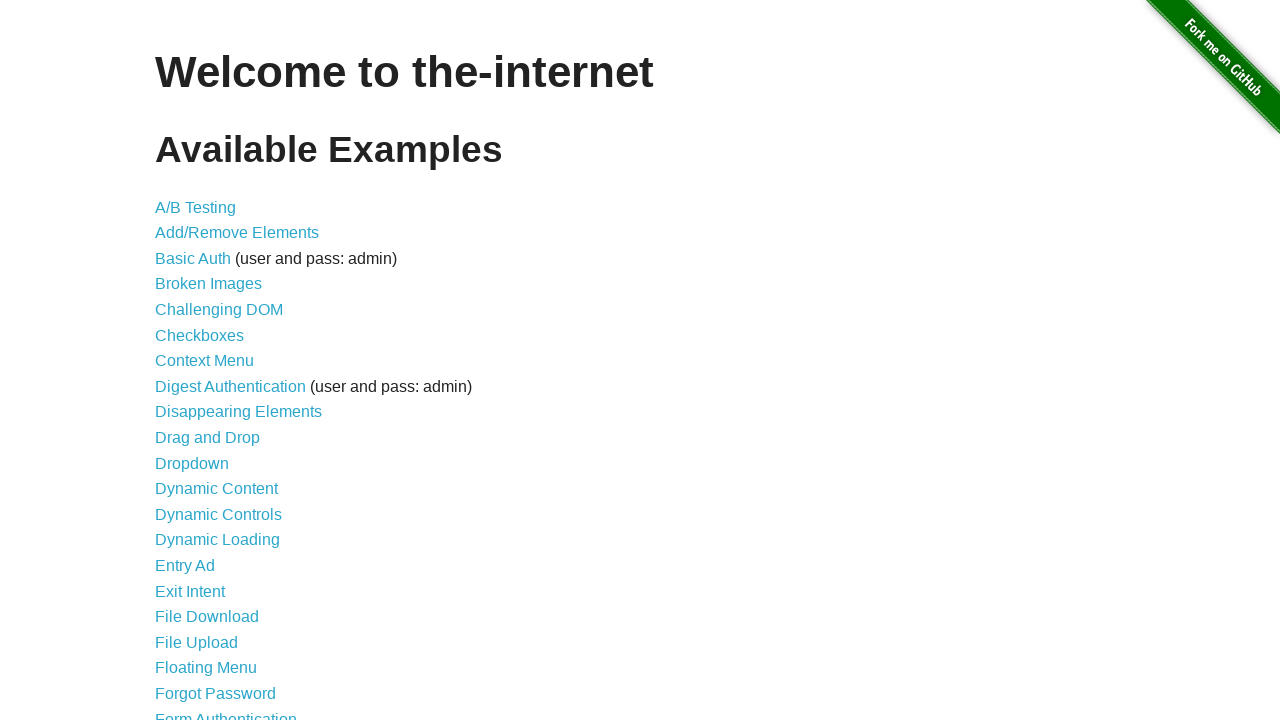

Located 'Multiple Windows' link
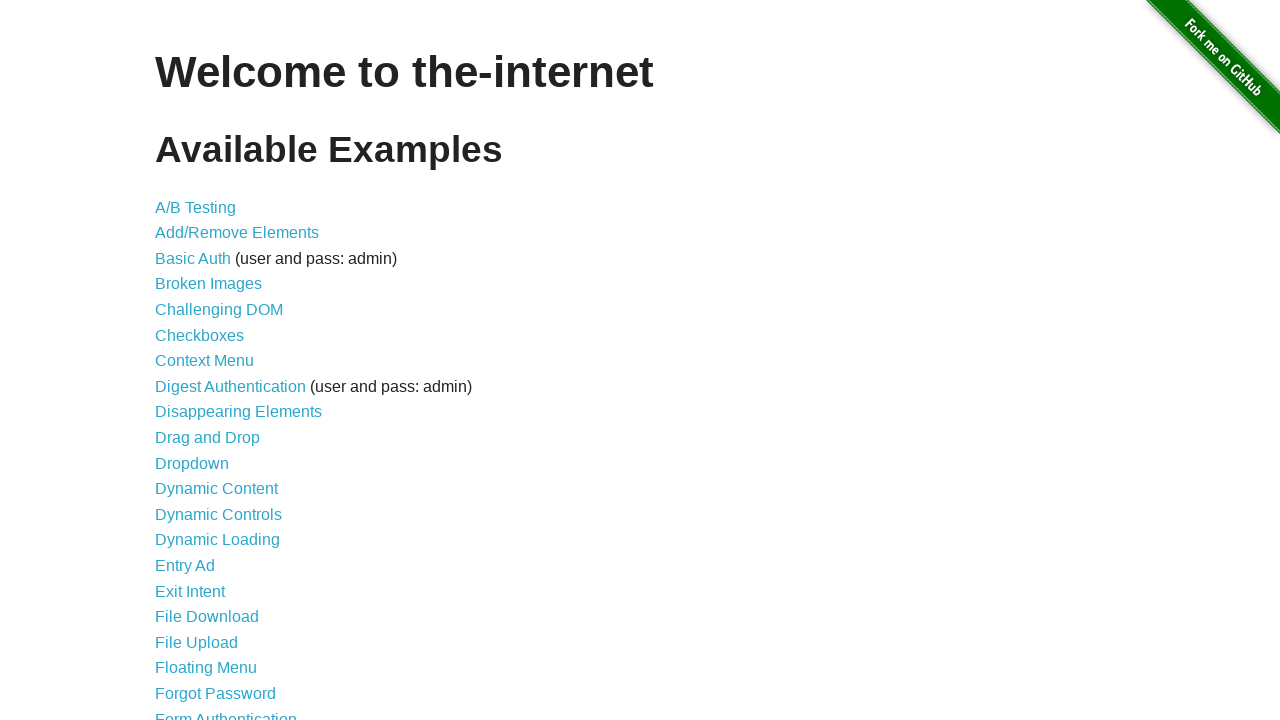

Double-clicked on 'Multiple Windows' link at (218, 369) on internal:text="Multiple Windows"i
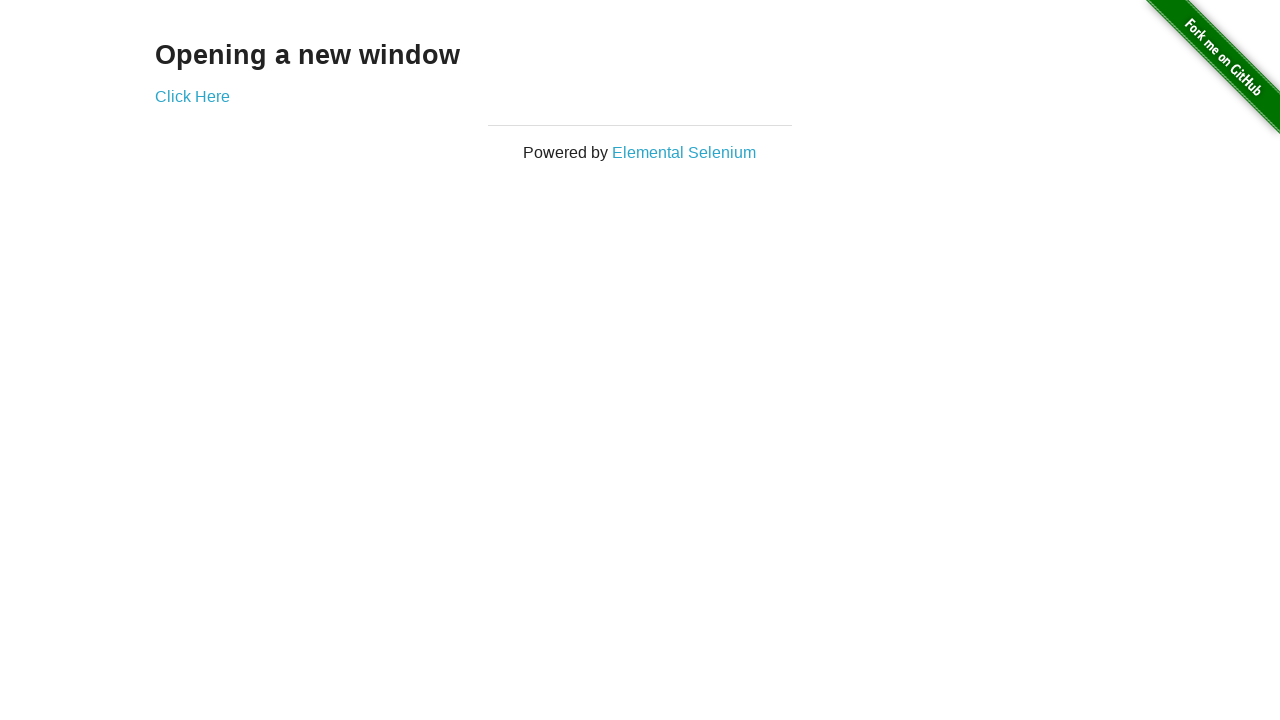

Located 'Click Here' link
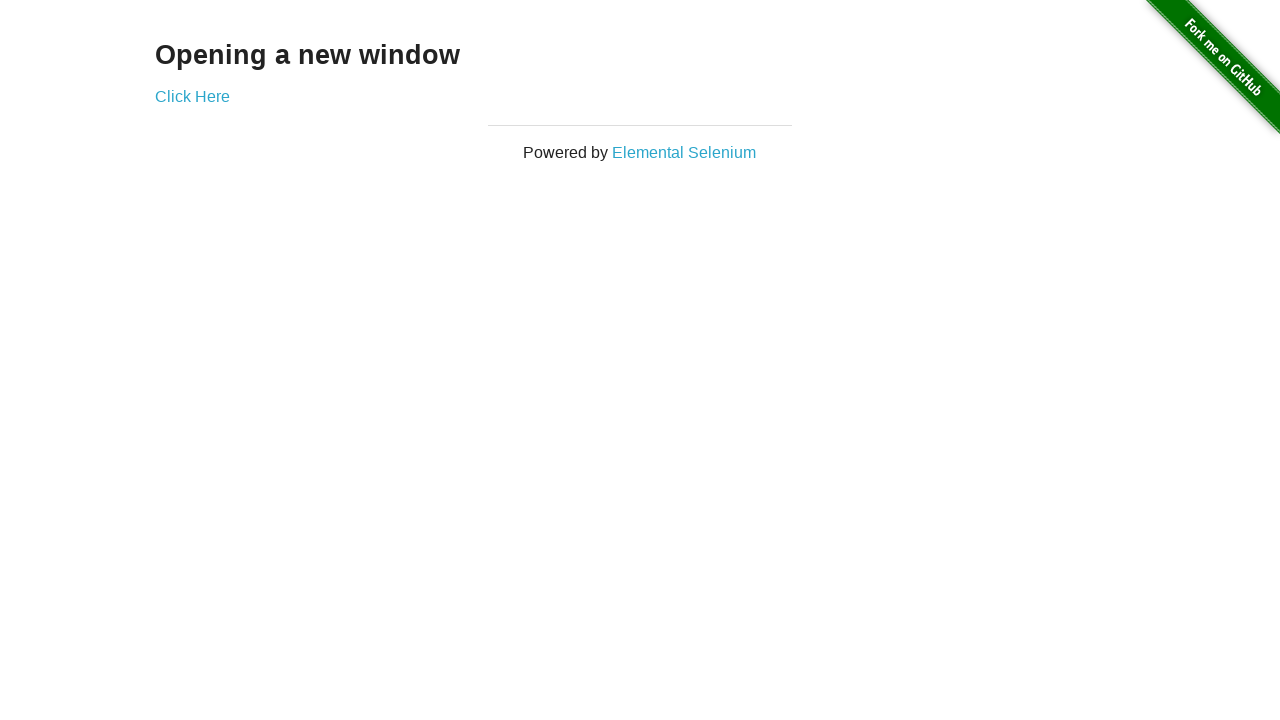

Clicked 'Click Here' link to open new window at (192, 96) on internal:text="Click Here"i
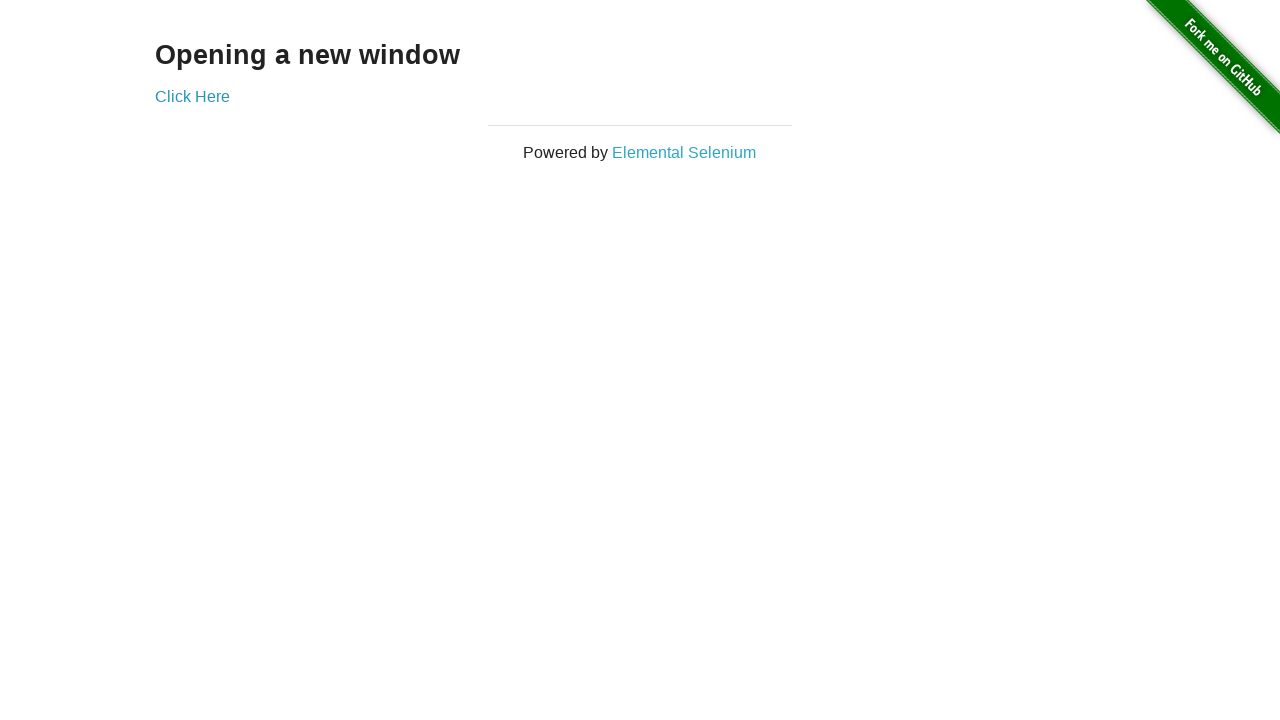

Navigated directly to the new window URL
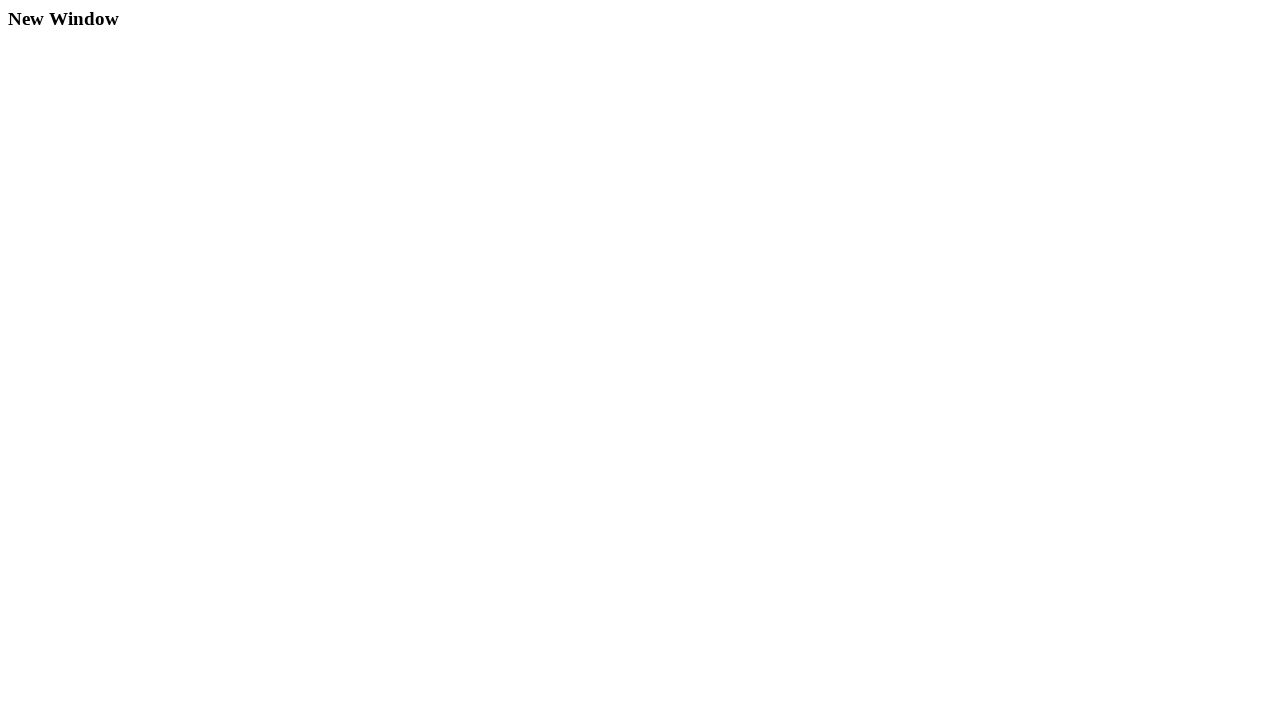

Retrieved page title: New Window
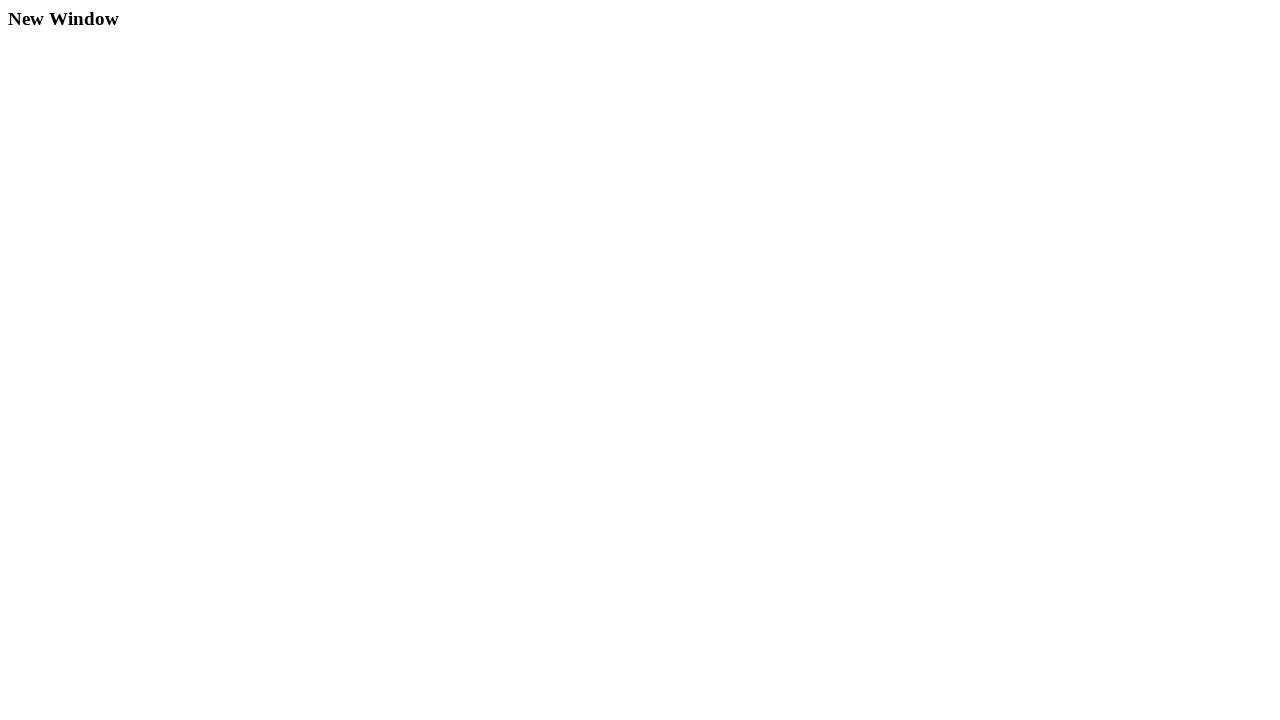

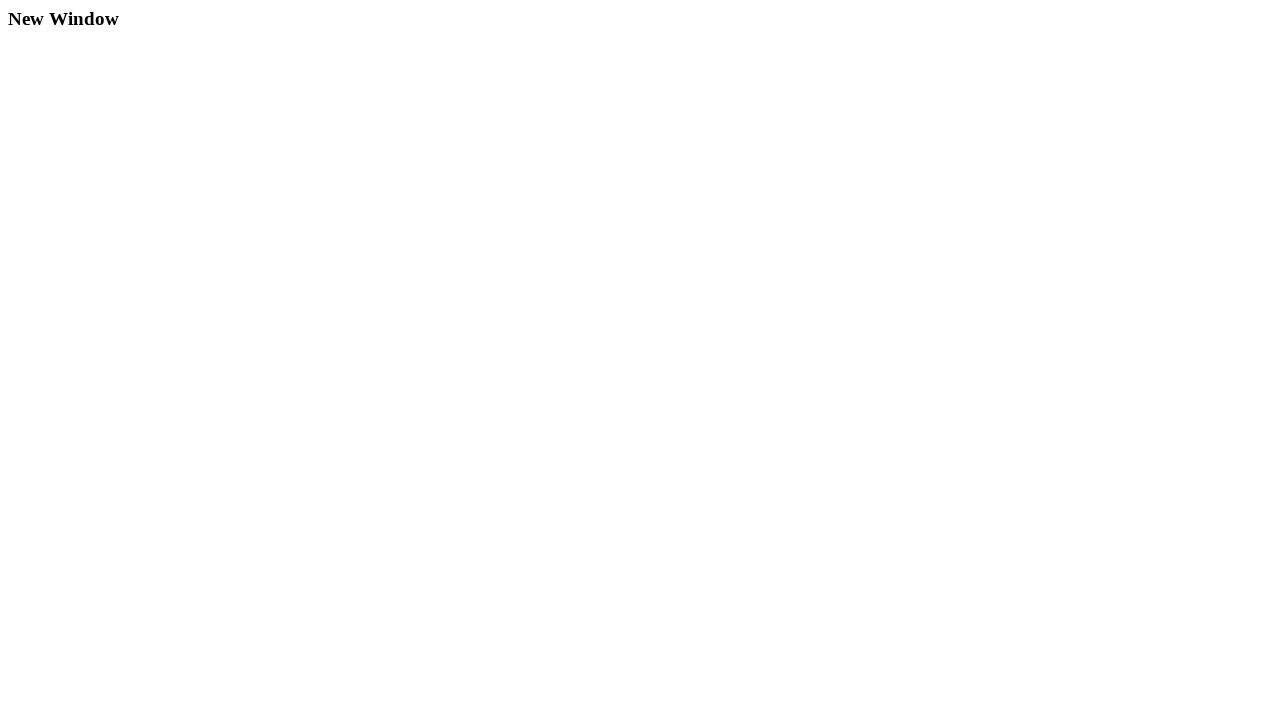